Tests element enabled/disabled status by checking various form elements and interacting with enabled ones

Starting URL: https://automationfc.github.io/basic-form/index.html

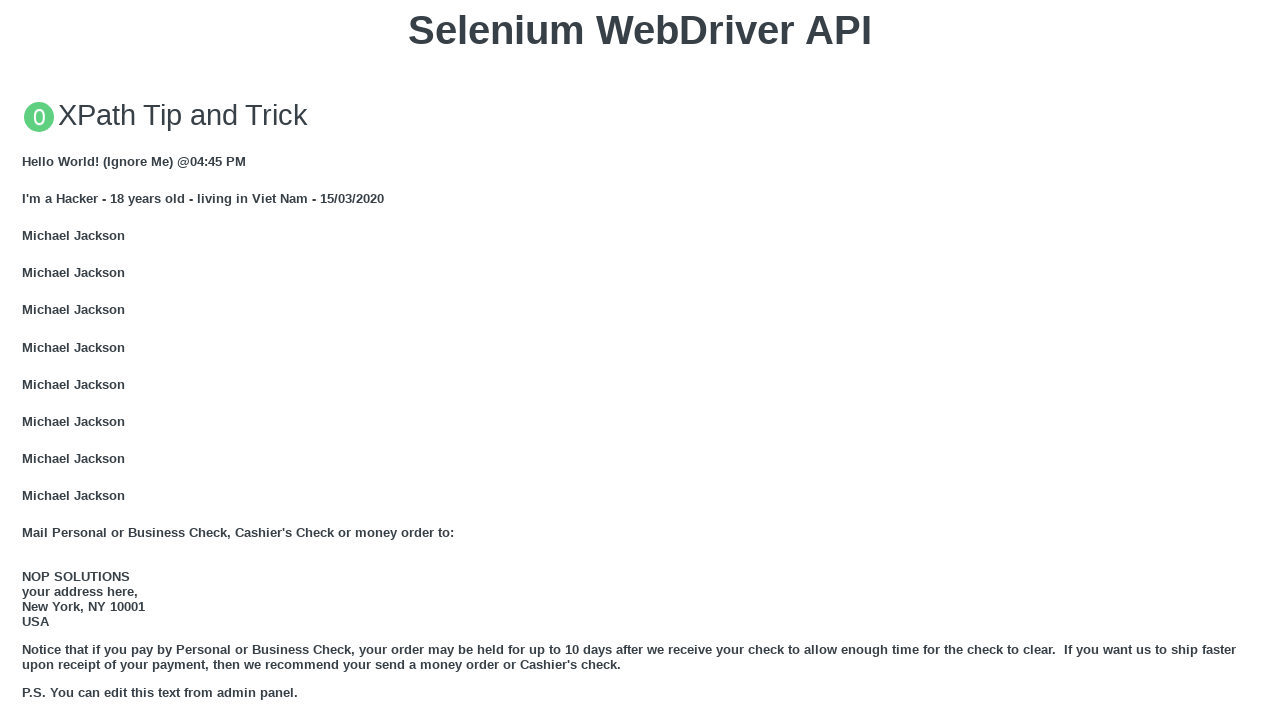

Located email textbox element
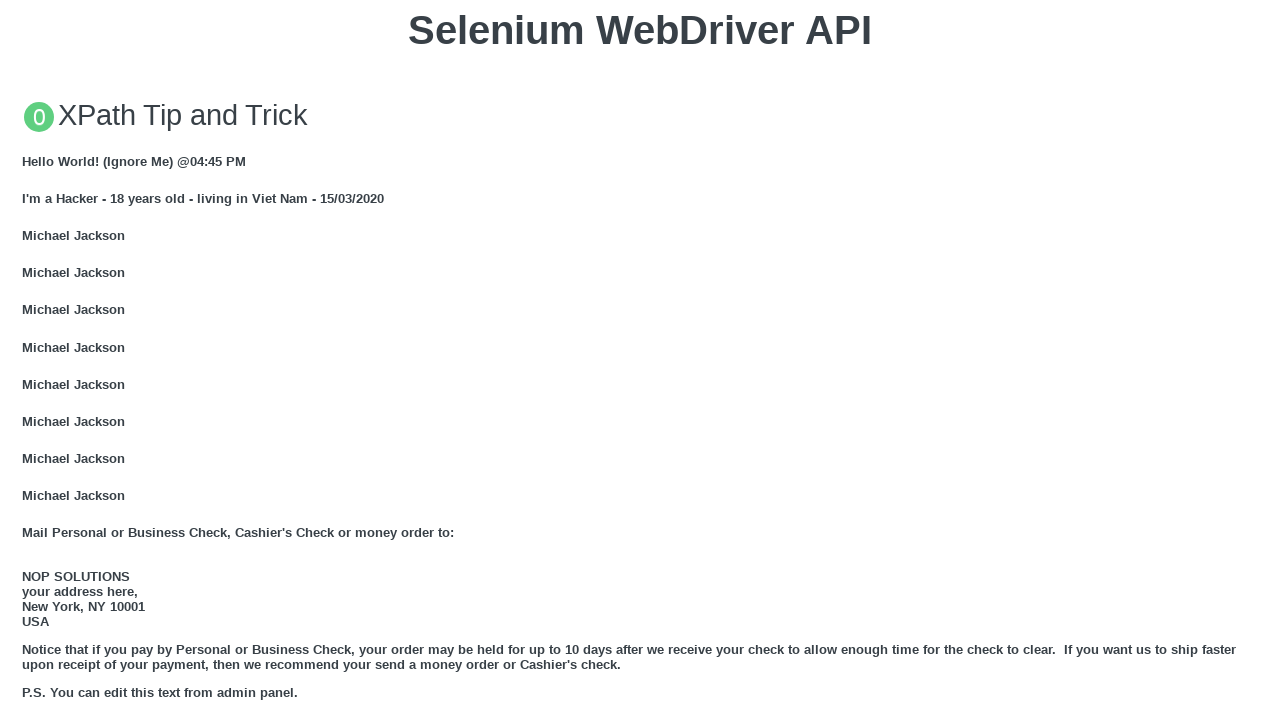

Verified email textbox is enabled
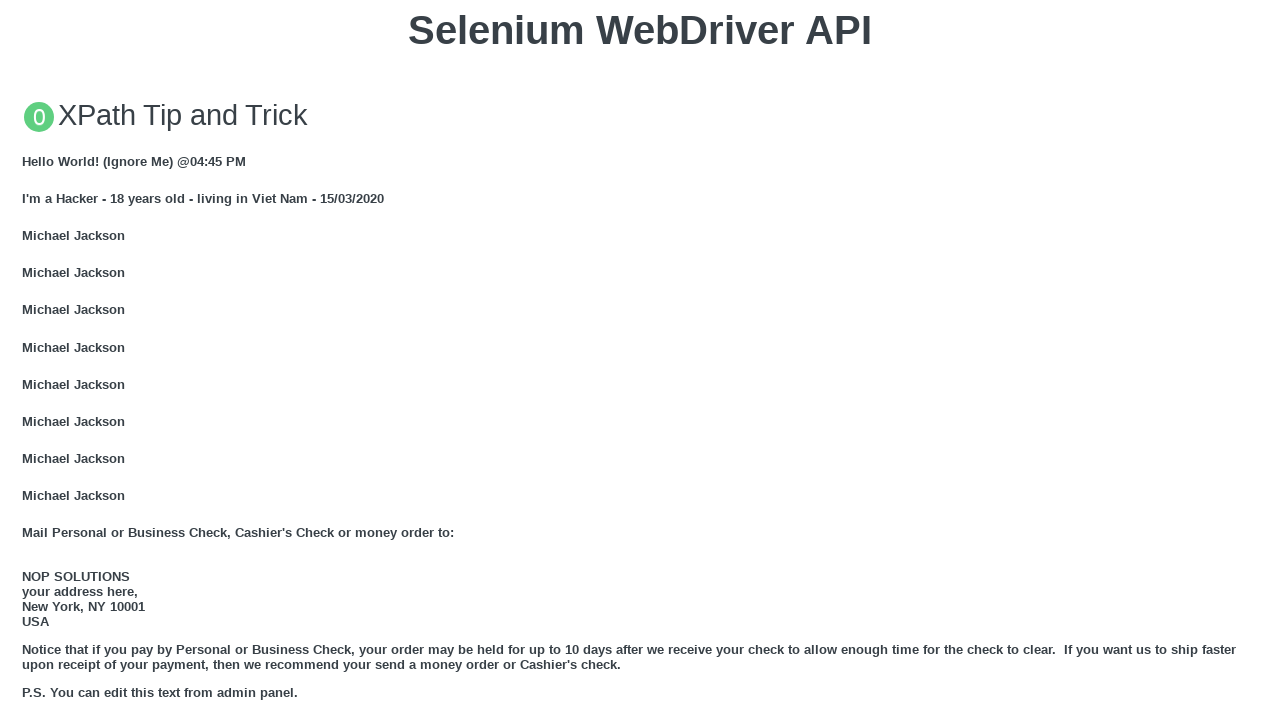

Filled email textbox with 'Automation Testing' on input#mail
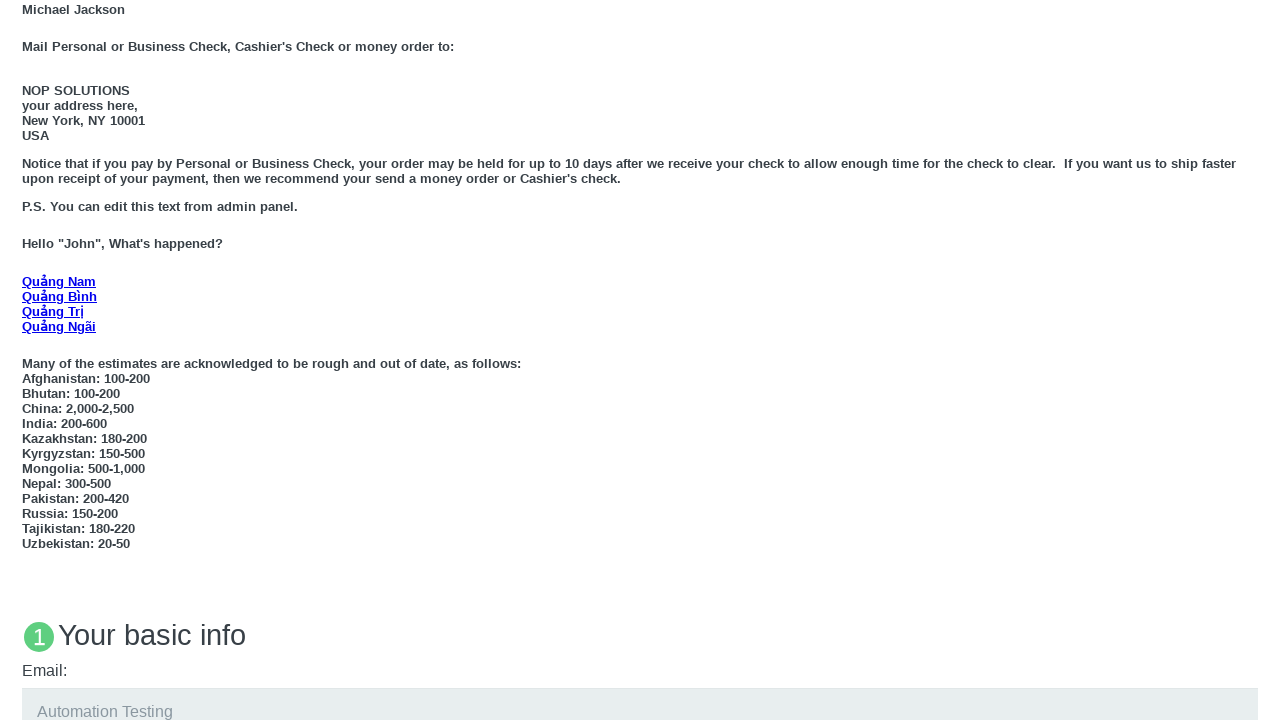

Located age under 18 radio button element
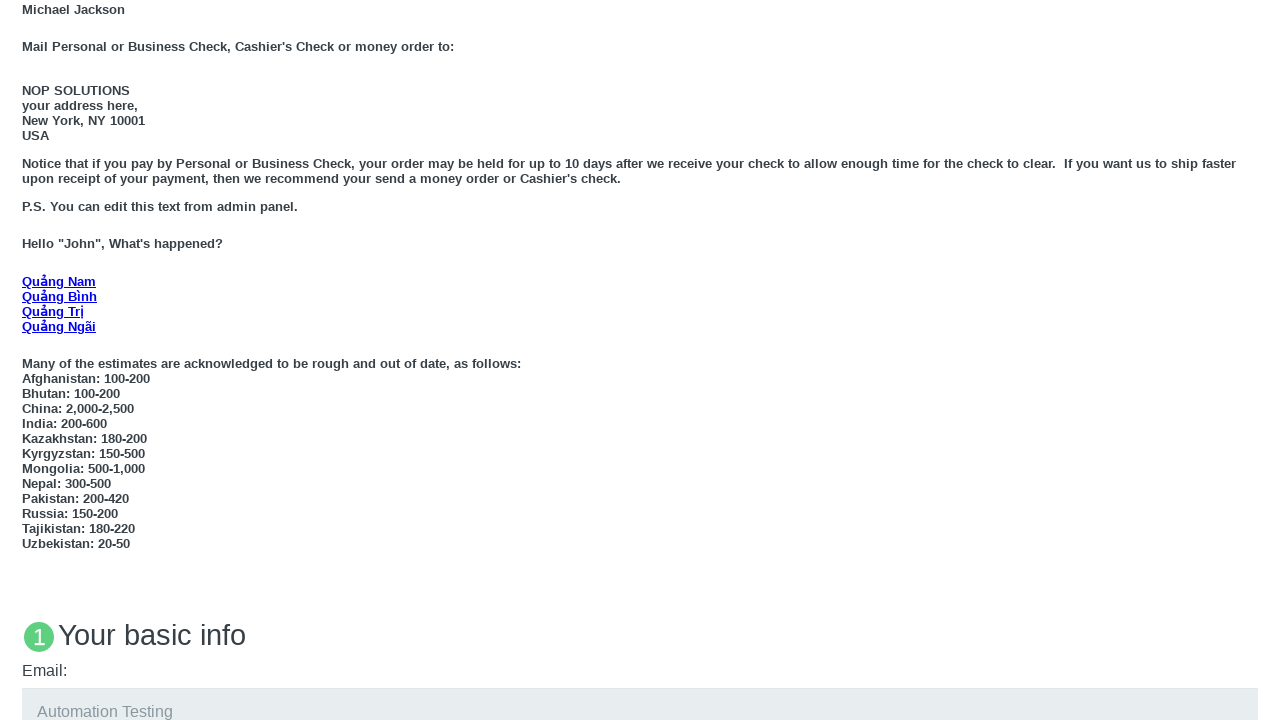

Verified age under 18 radio button is enabled
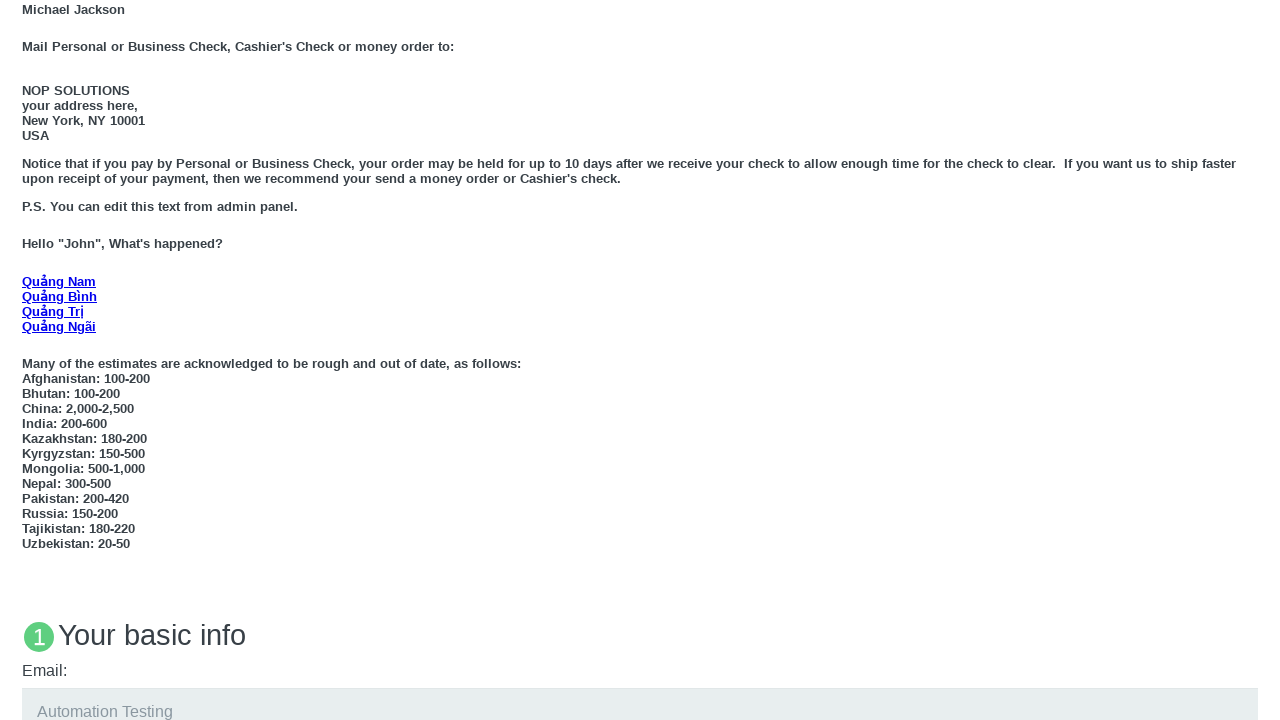

Clicked age under 18 radio button at (28, 360) on input#under_18
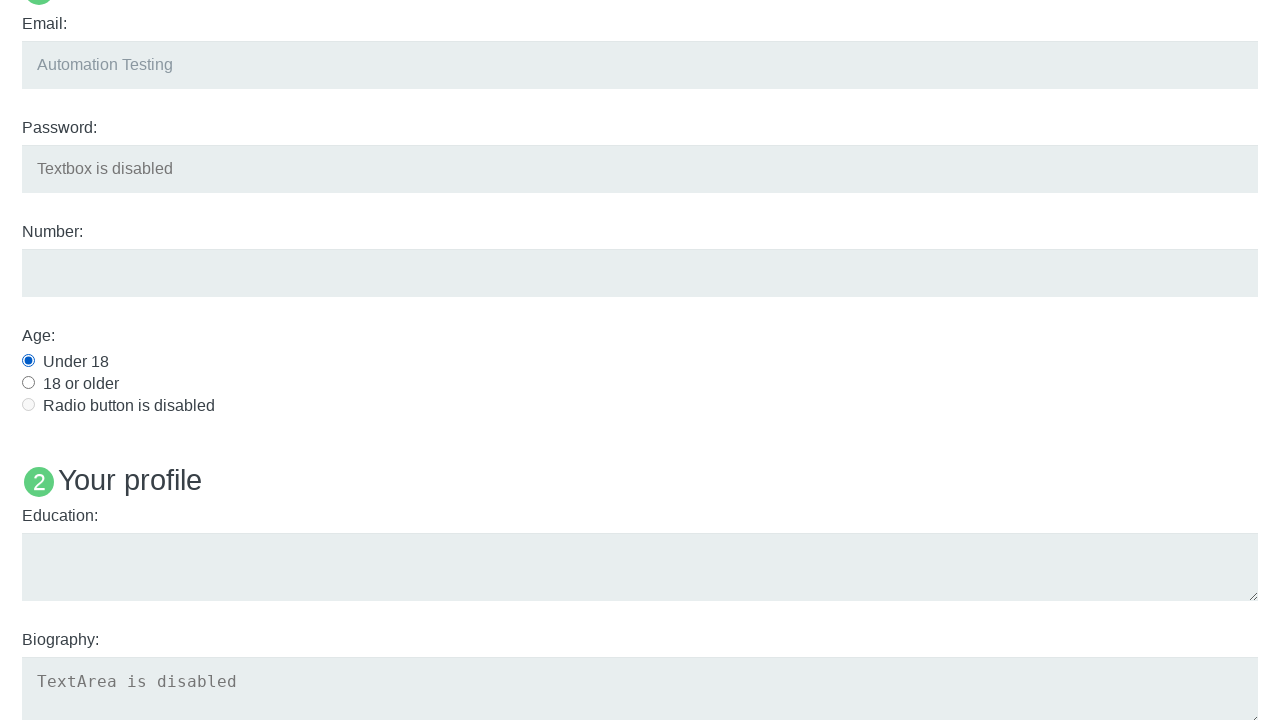

Located password textbox element
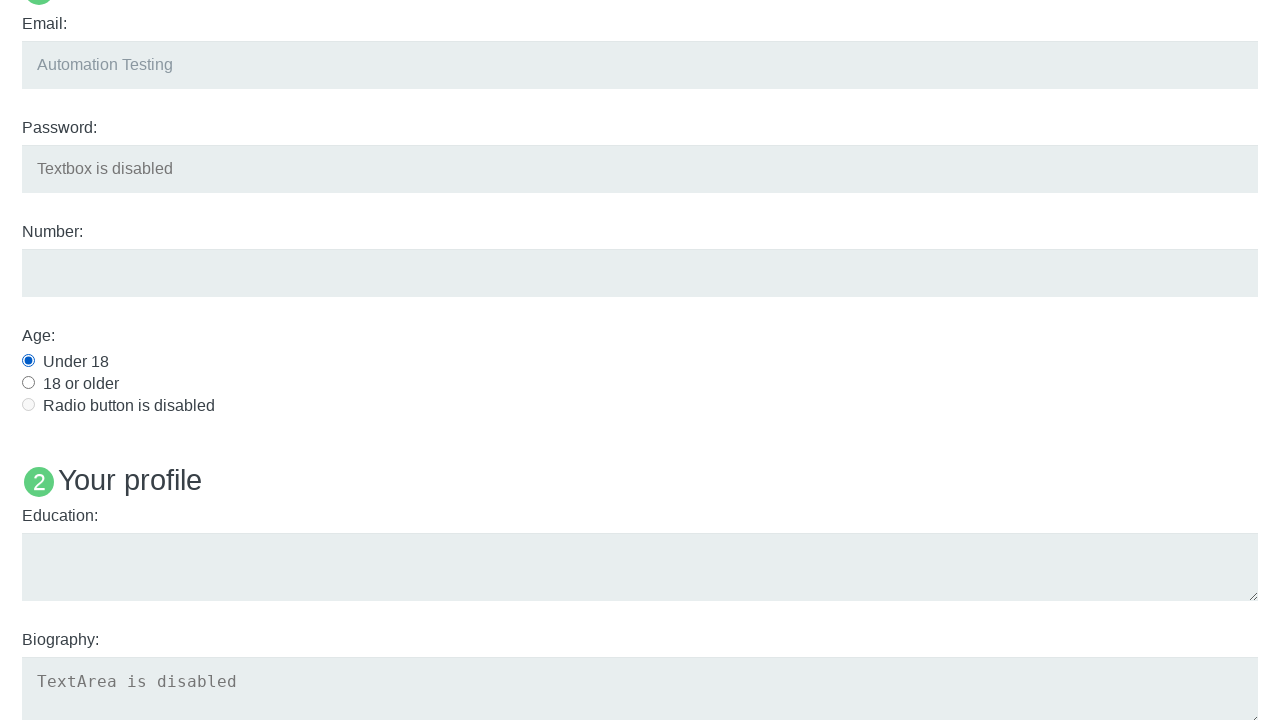

Checked password textbox enabled status (expected to be disabled)
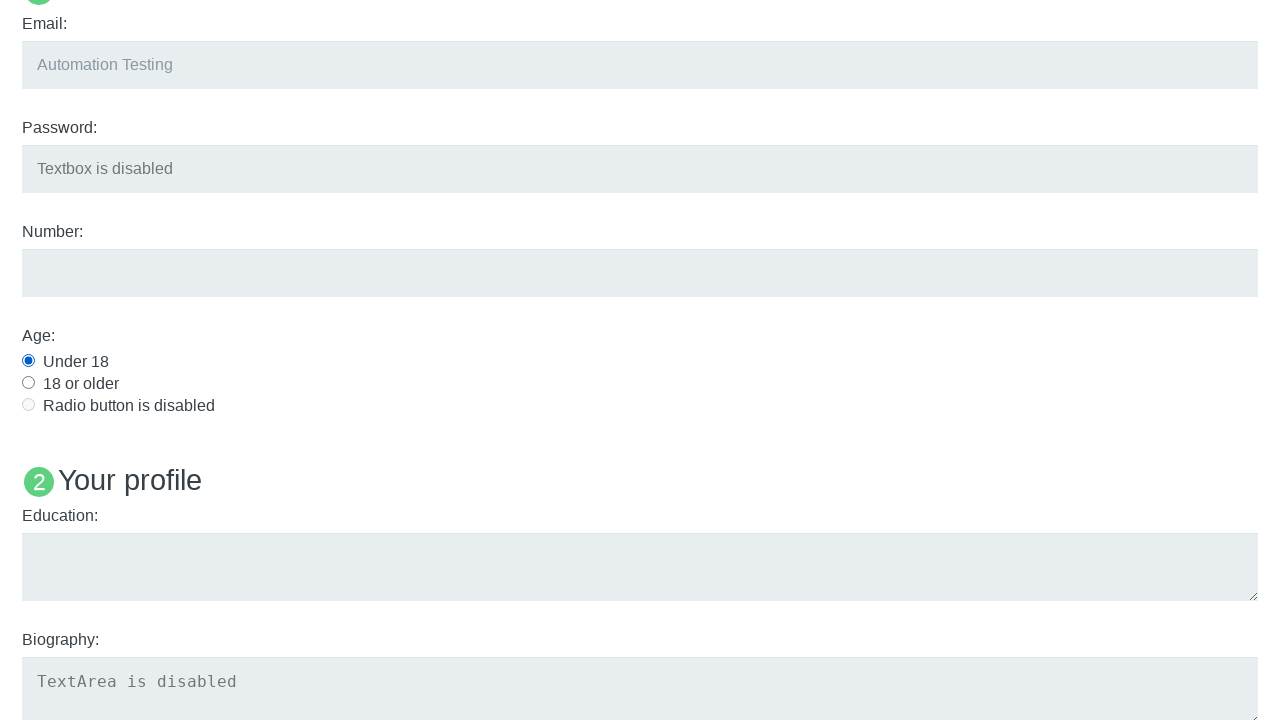

Located biography textarea element
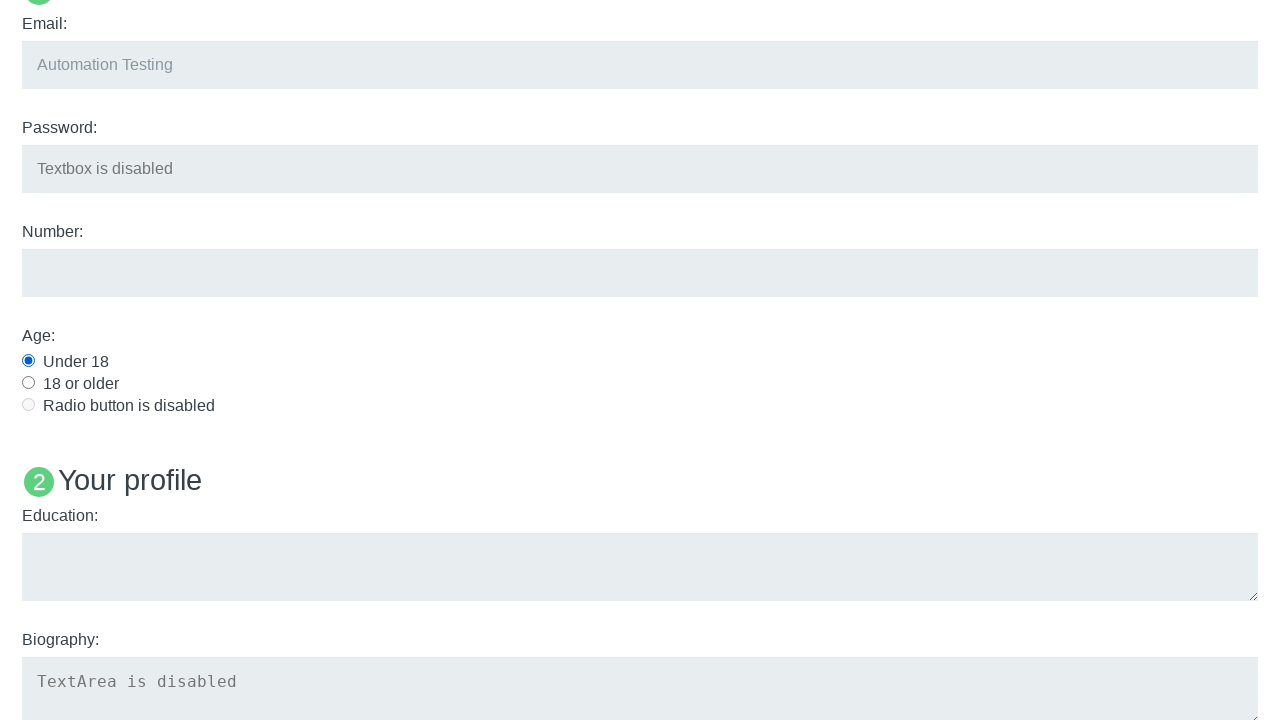

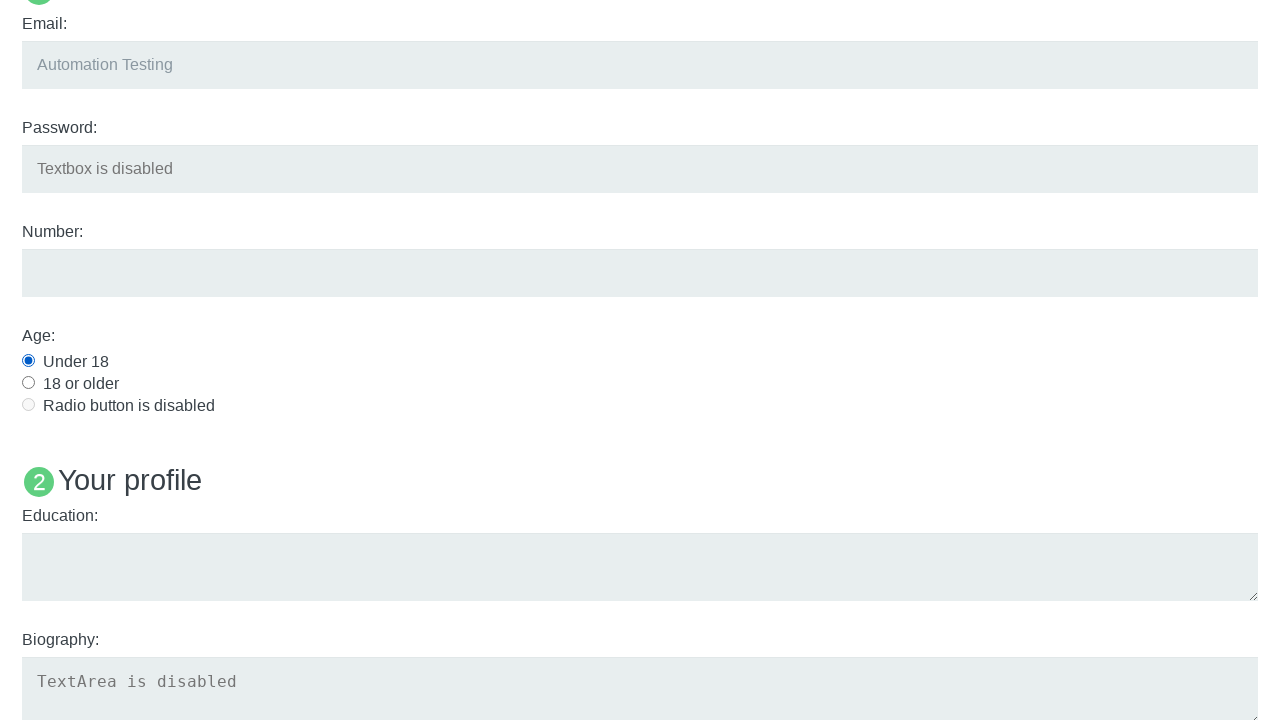